Clicks the "Get started" link on the Playwright homepage and verifies that the Installation heading becomes visible

Starting URL: https://playwright.dev/

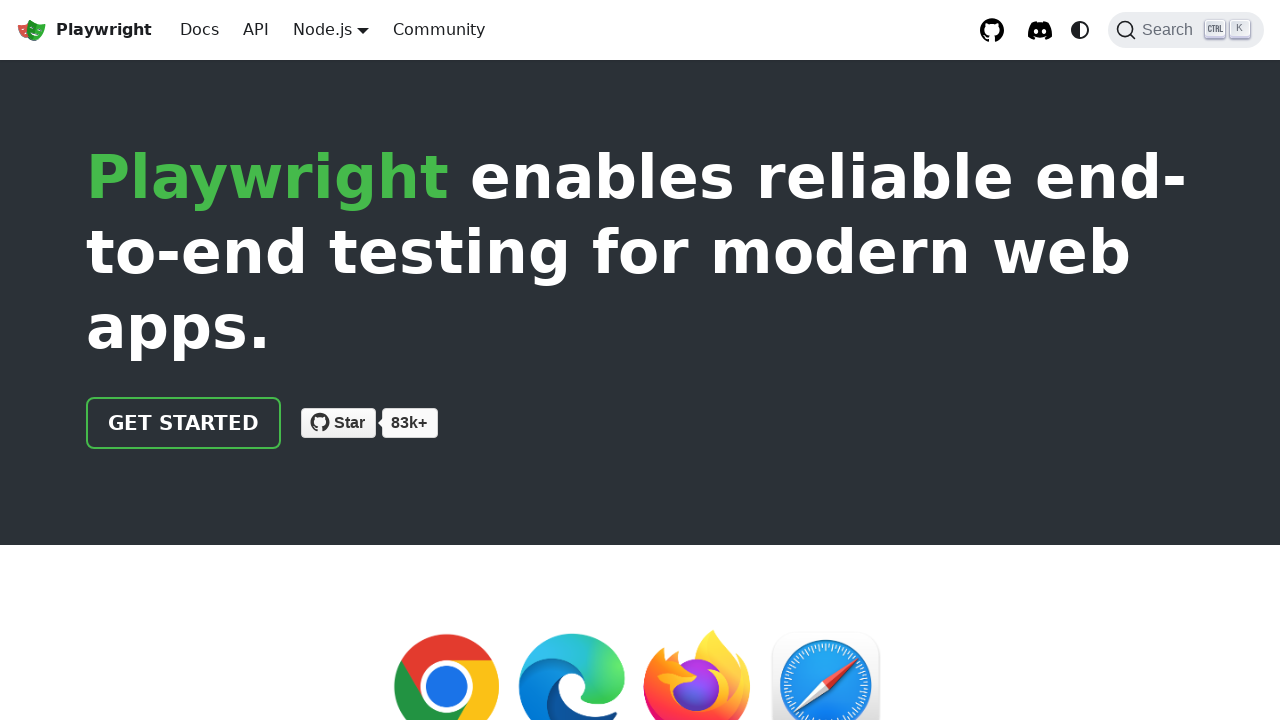

Clicked 'Get started' link on Playwright homepage at (184, 423) on internal:role=link[name="Get started"i]
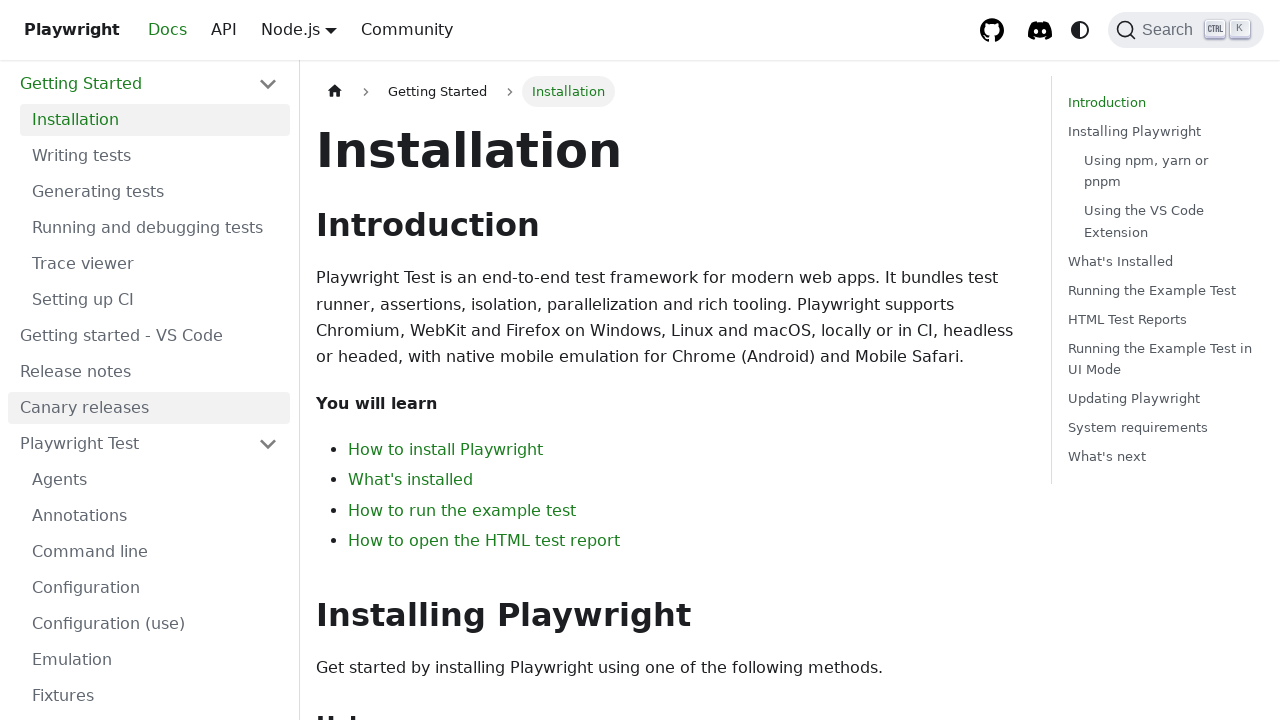

Verified that 'Installation' heading is visible
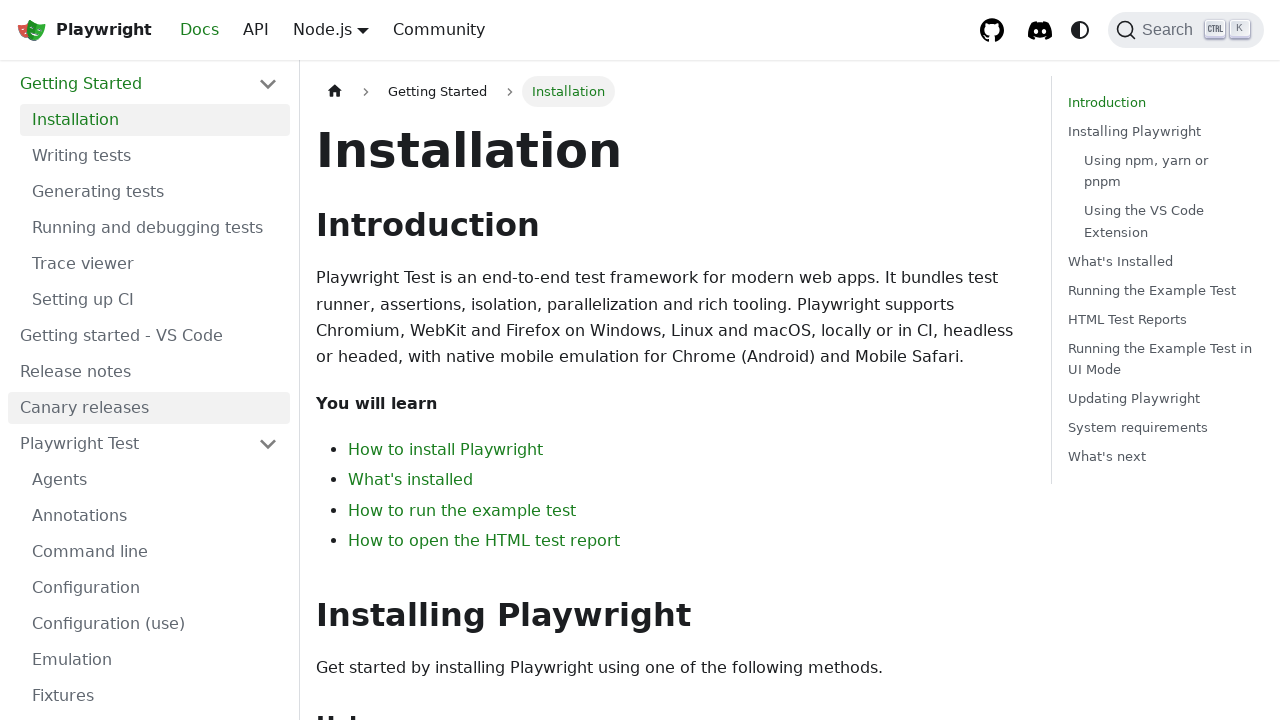

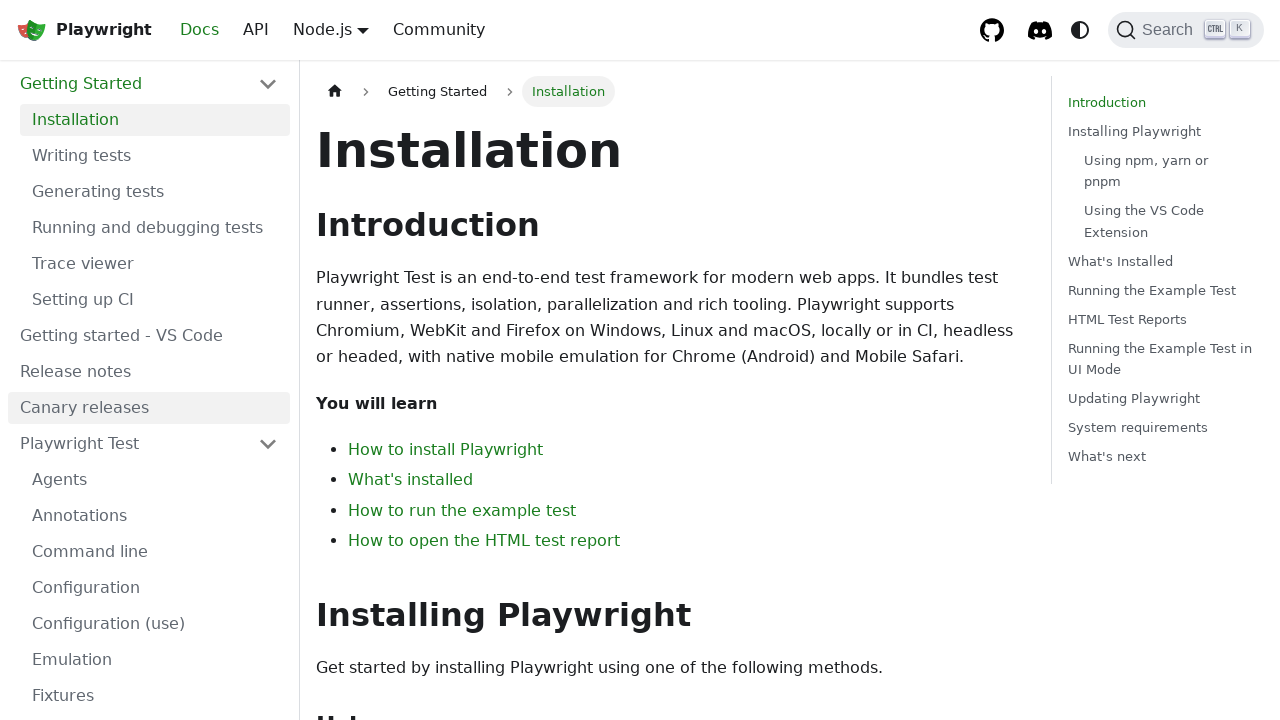